Tests a flight booking flow on BlazeDemo by selecting departure and destination cities, choosing a flight, filling in passenger details (name, address, city, state, zip code), and submitting the purchase form.

Starting URL: https://blazedemo.com/

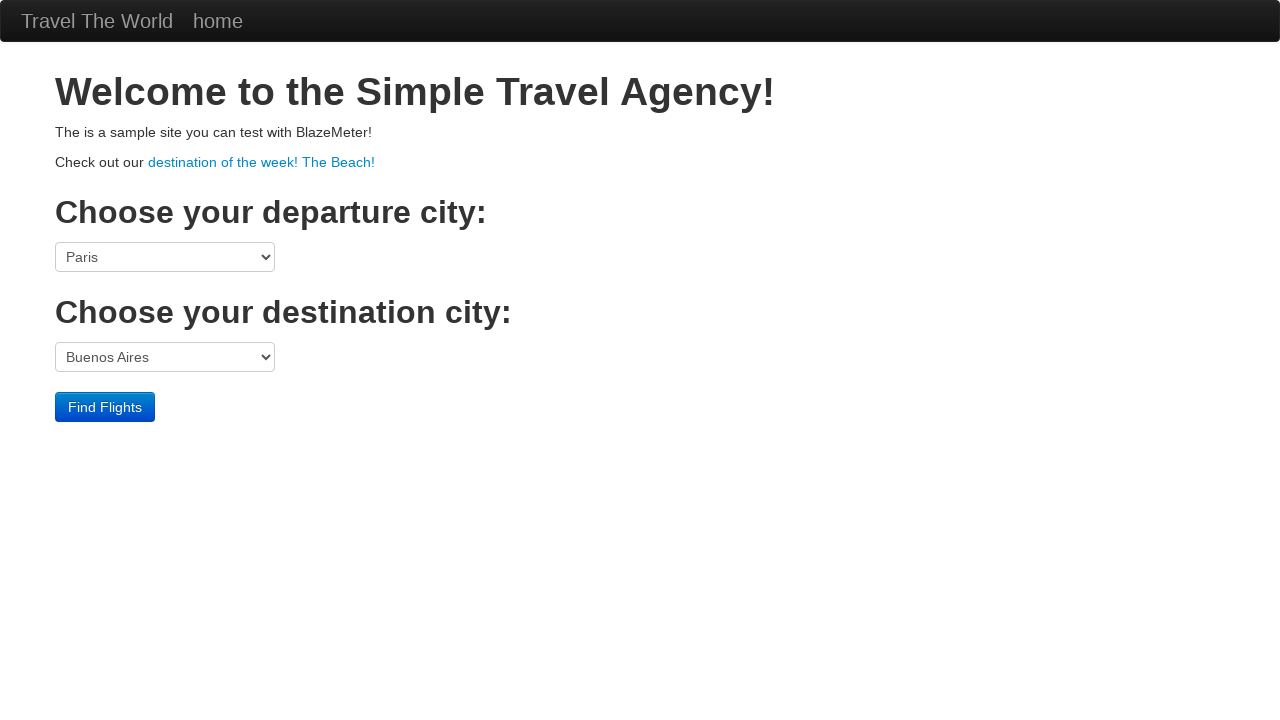

Clicked departure city dropdown at (165, 257) on select[name='fromPort']
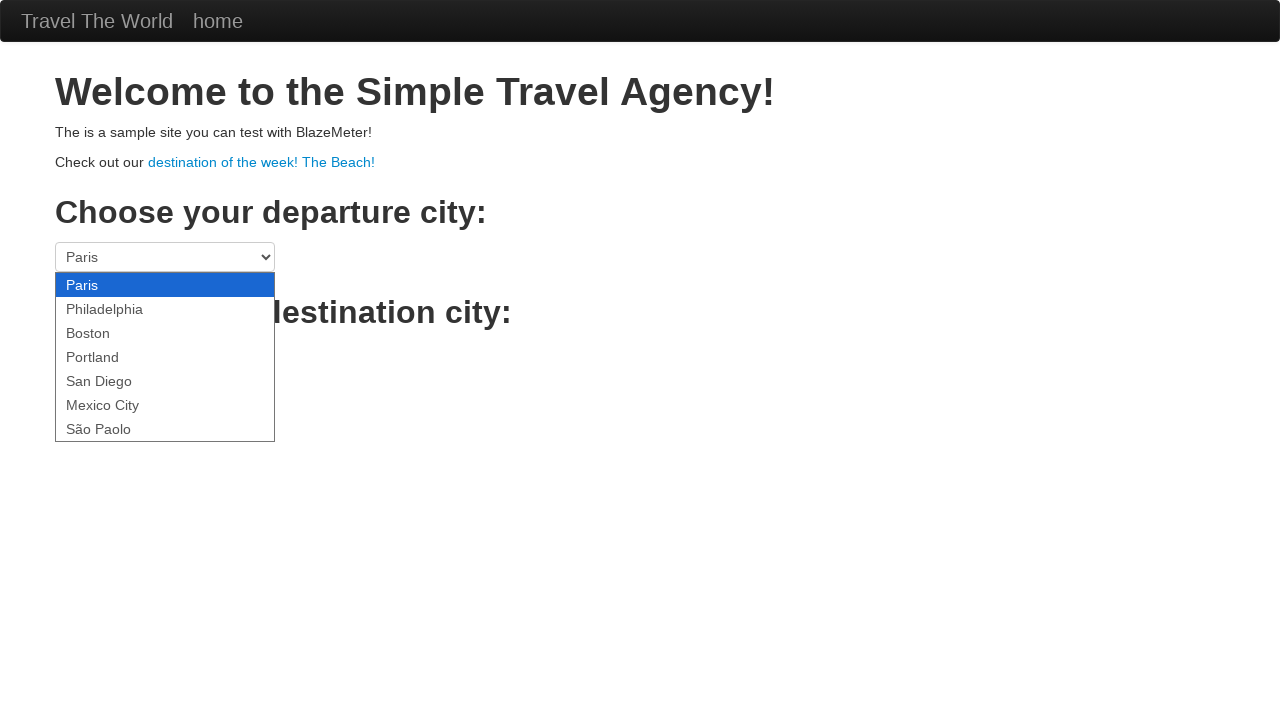

Selected Boston as departure city on select[name='fromPort']
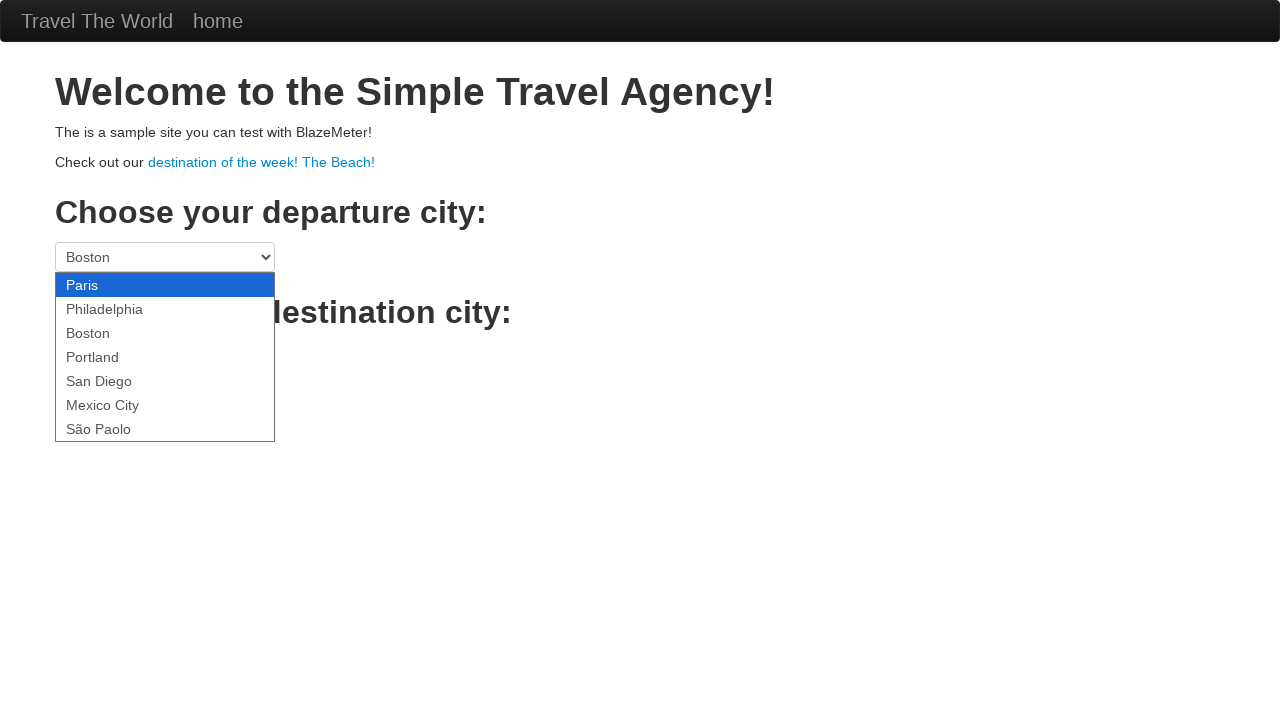

Clicked destination city dropdown at (165, 357) on select[name='toPort']
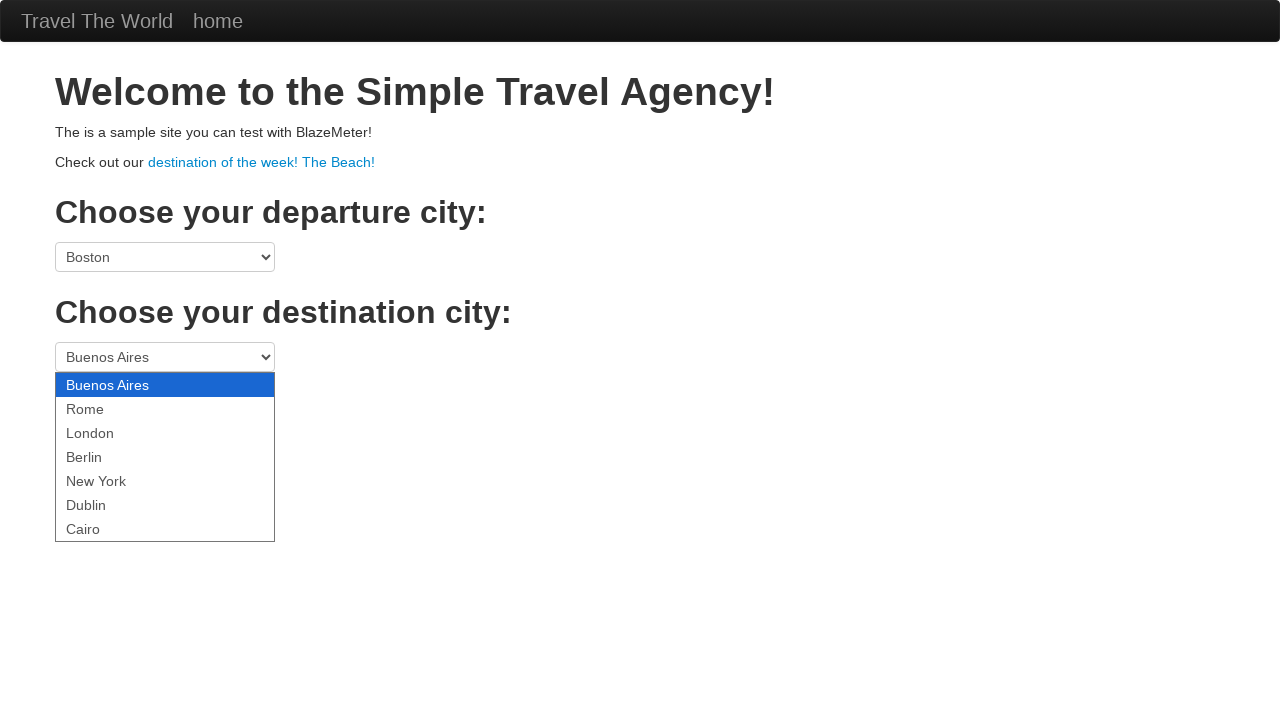

Selected New York as destination city on select[name='toPort']
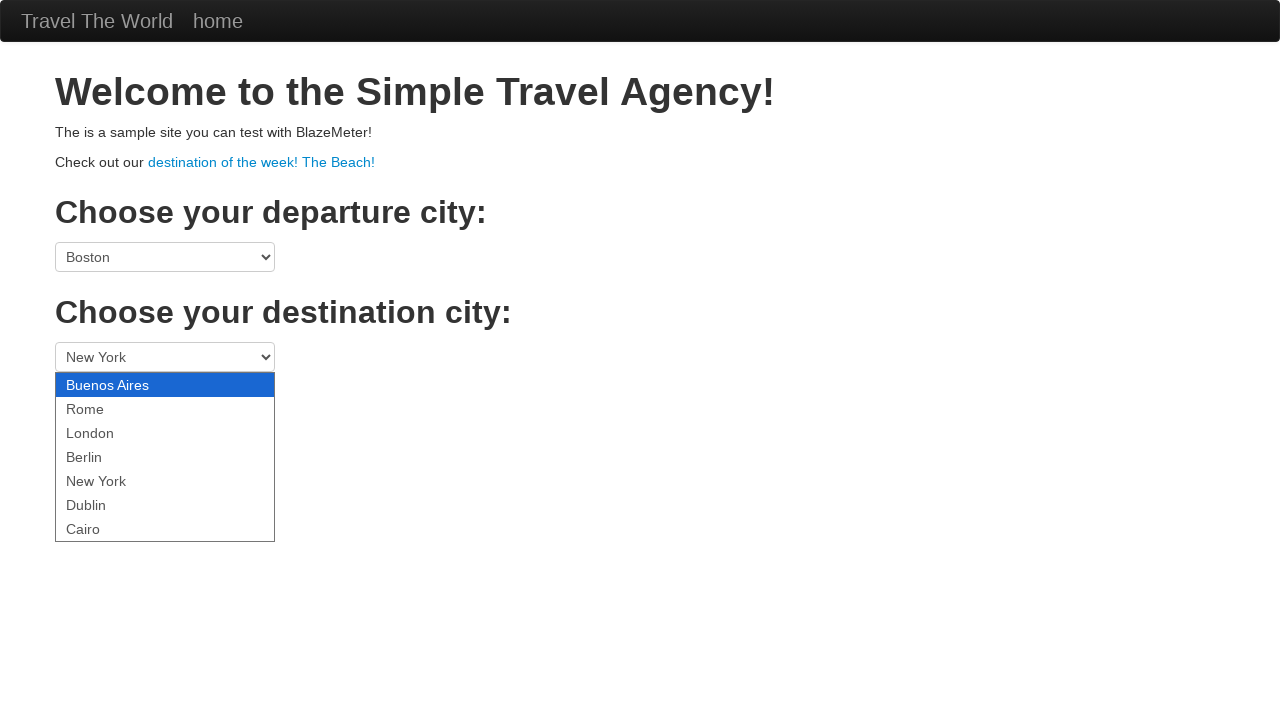

Clicked Find Flights button at (105, 407) on .btn-primary
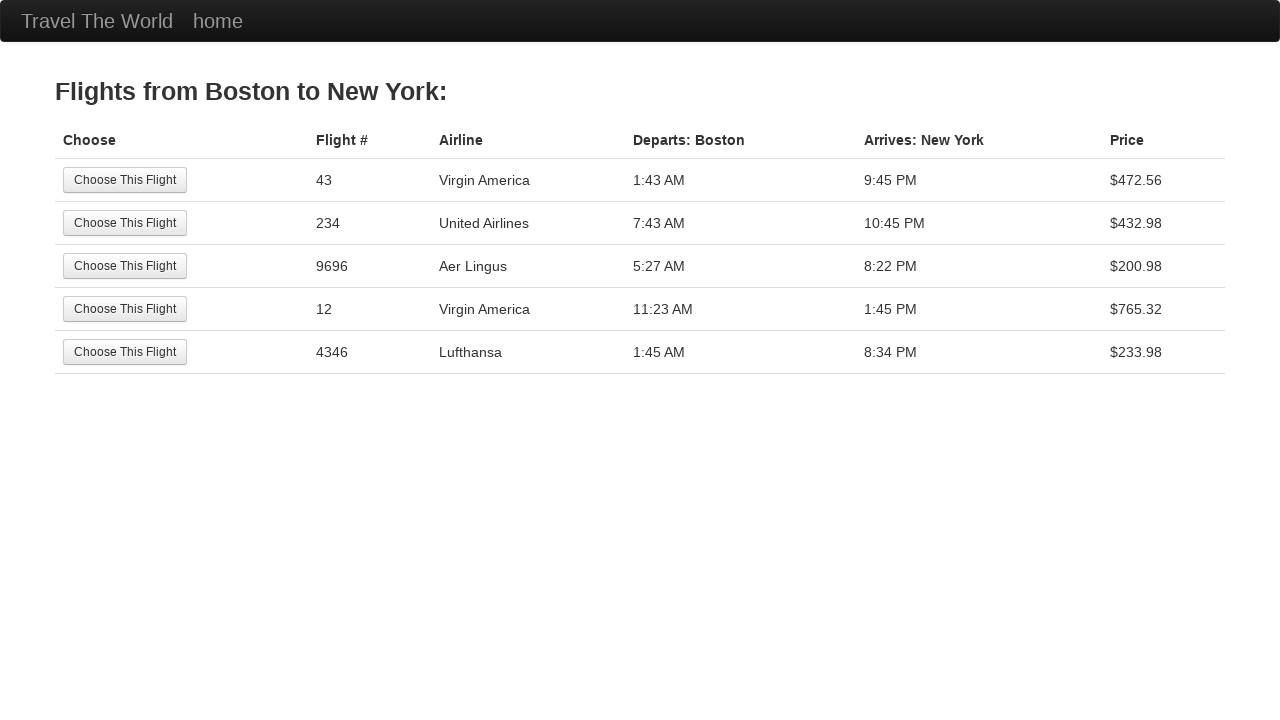

Flights page loaded with available flights
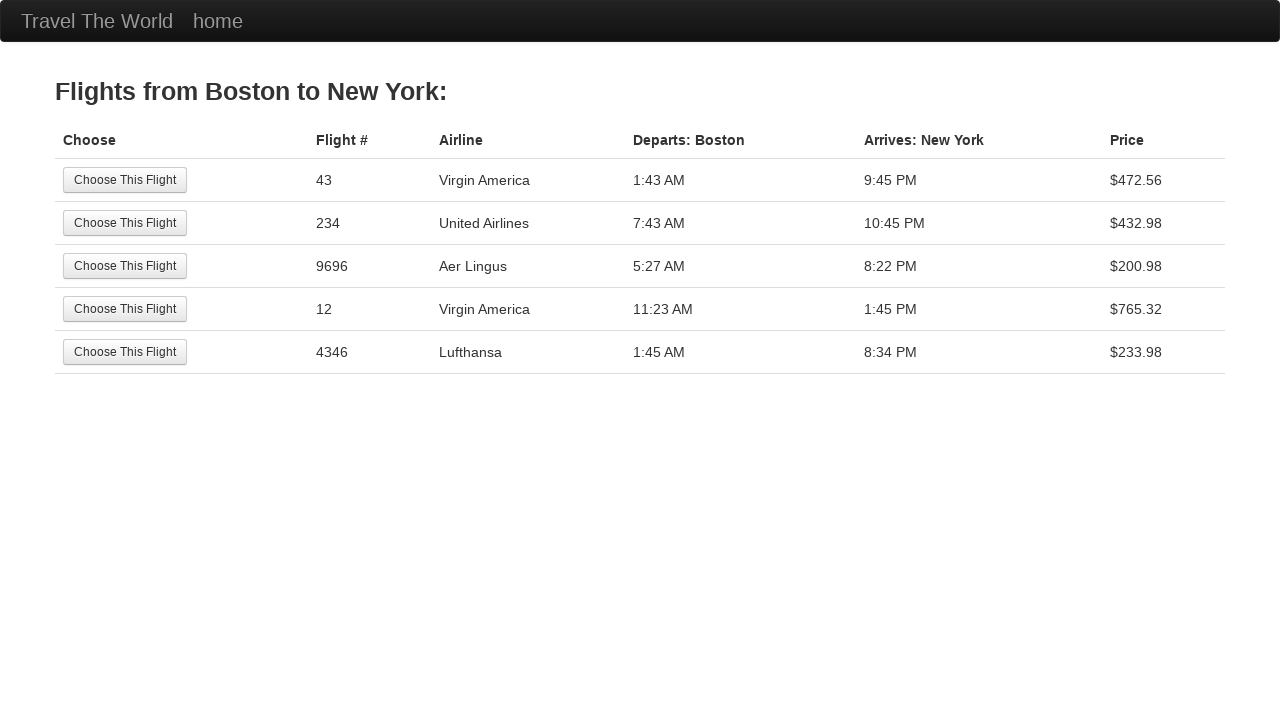

Selected third flight option at (125, 266) on tr:nth-child(3) .btn
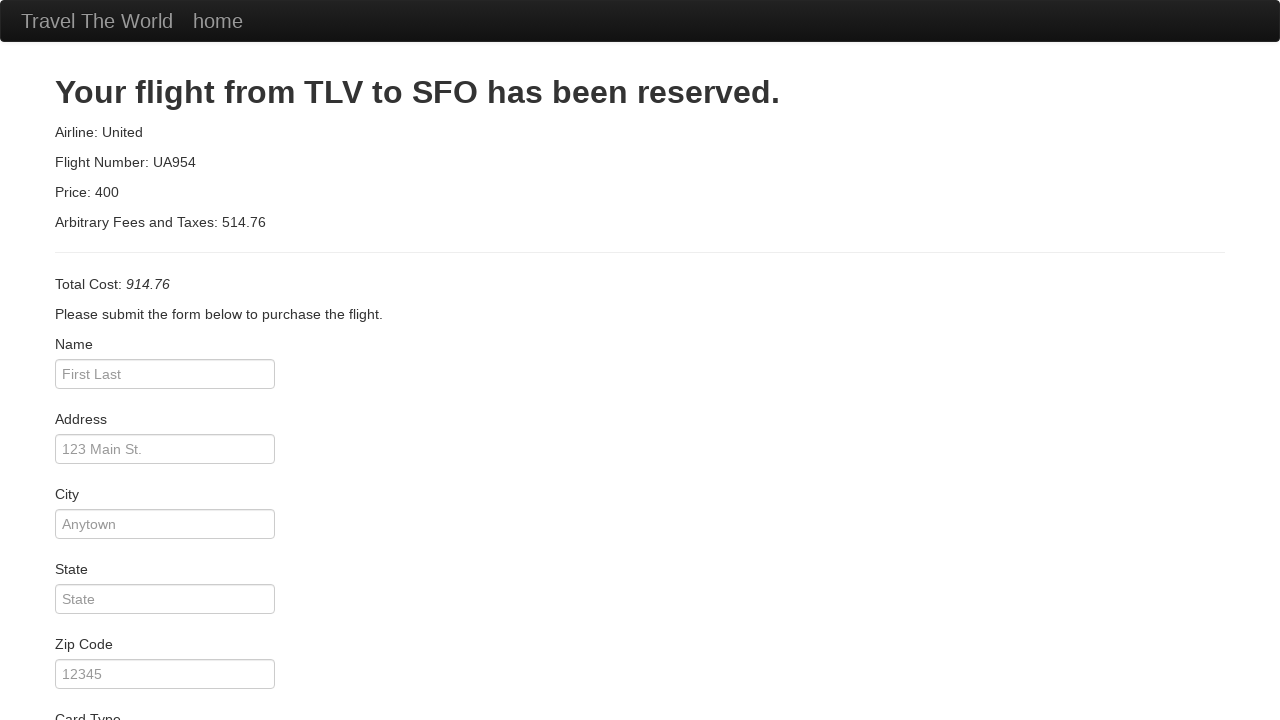

Passenger details form loaded
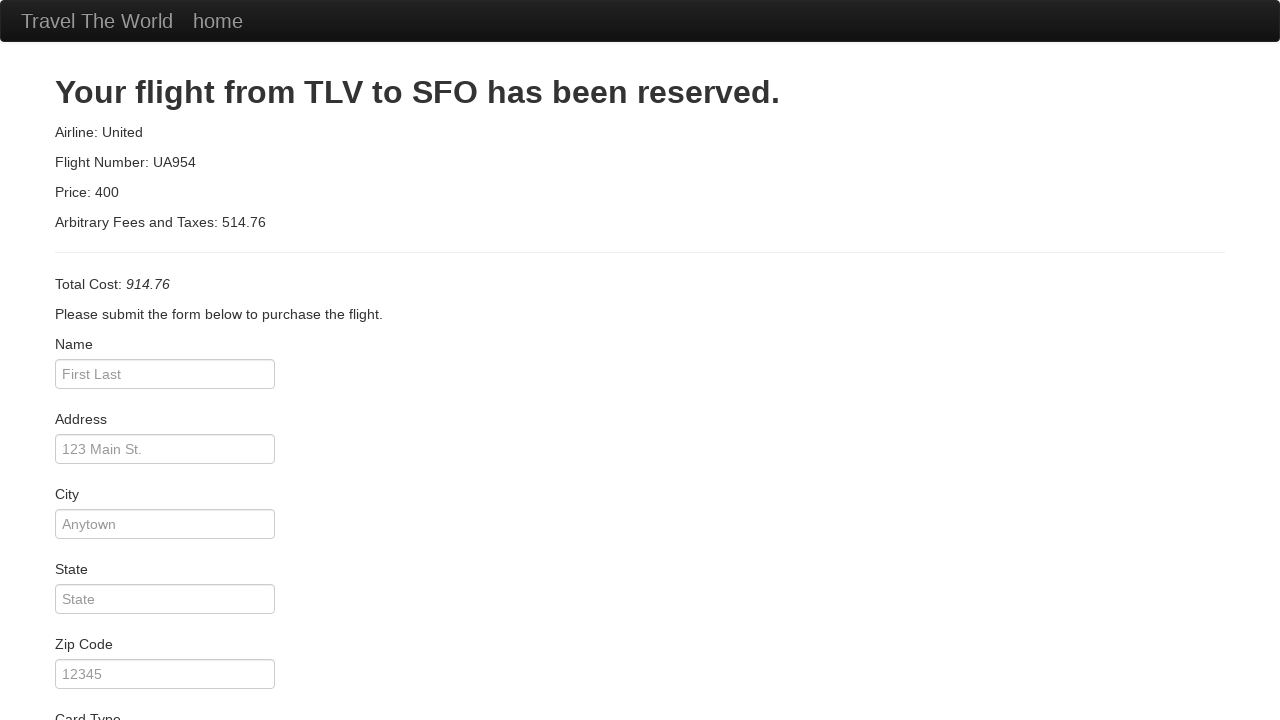

Clicked passenger name field at (165, 374) on #inputName
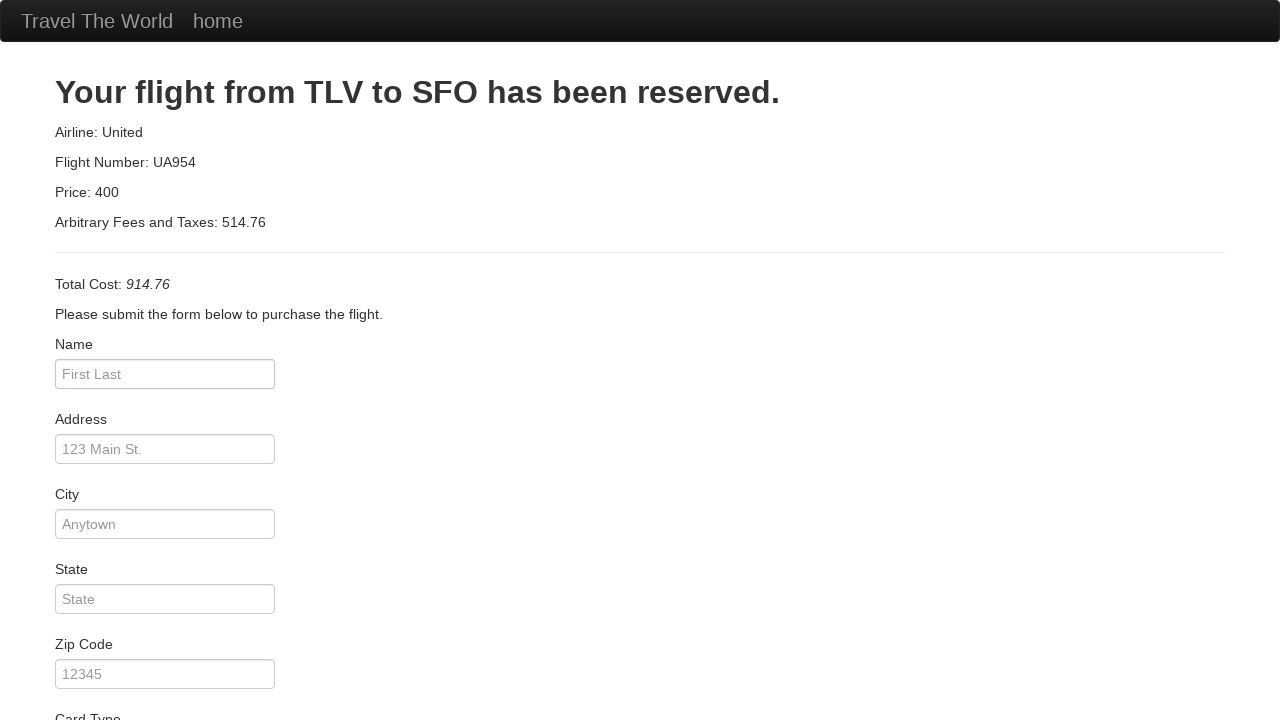

Entered passenger name 'Pedro' on #inputName
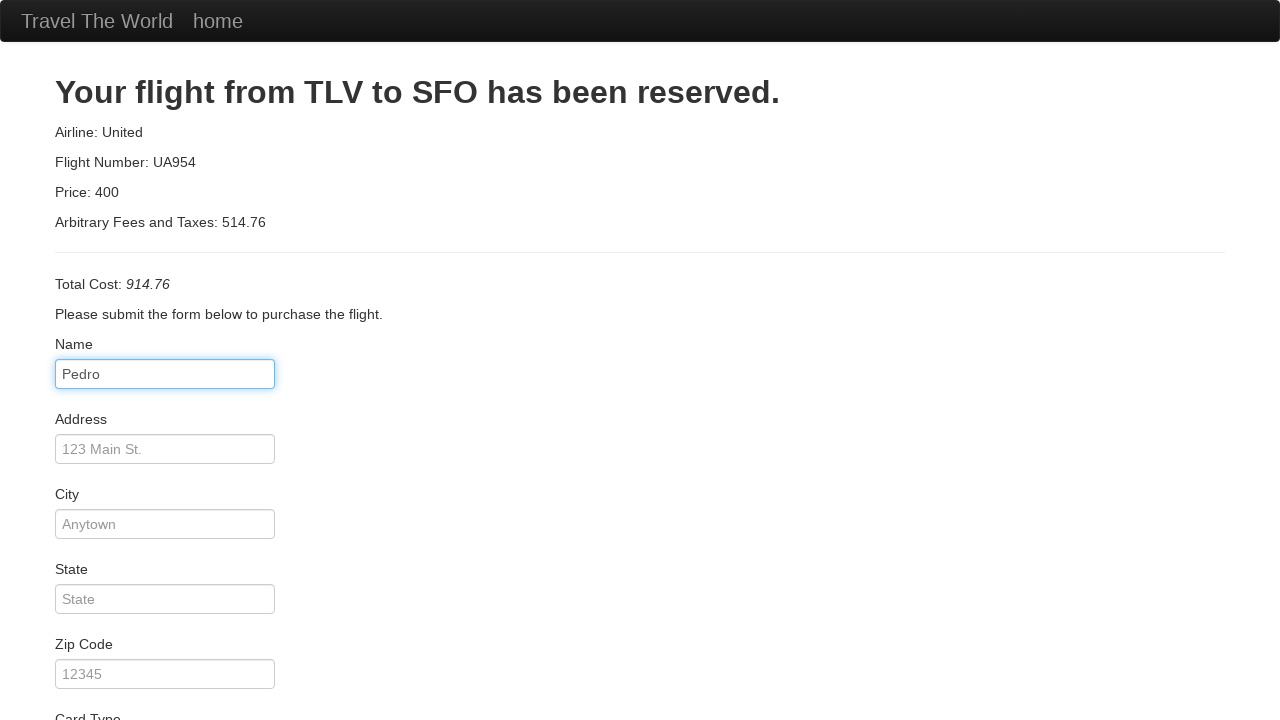

Clicked address field at (165, 449) on #address
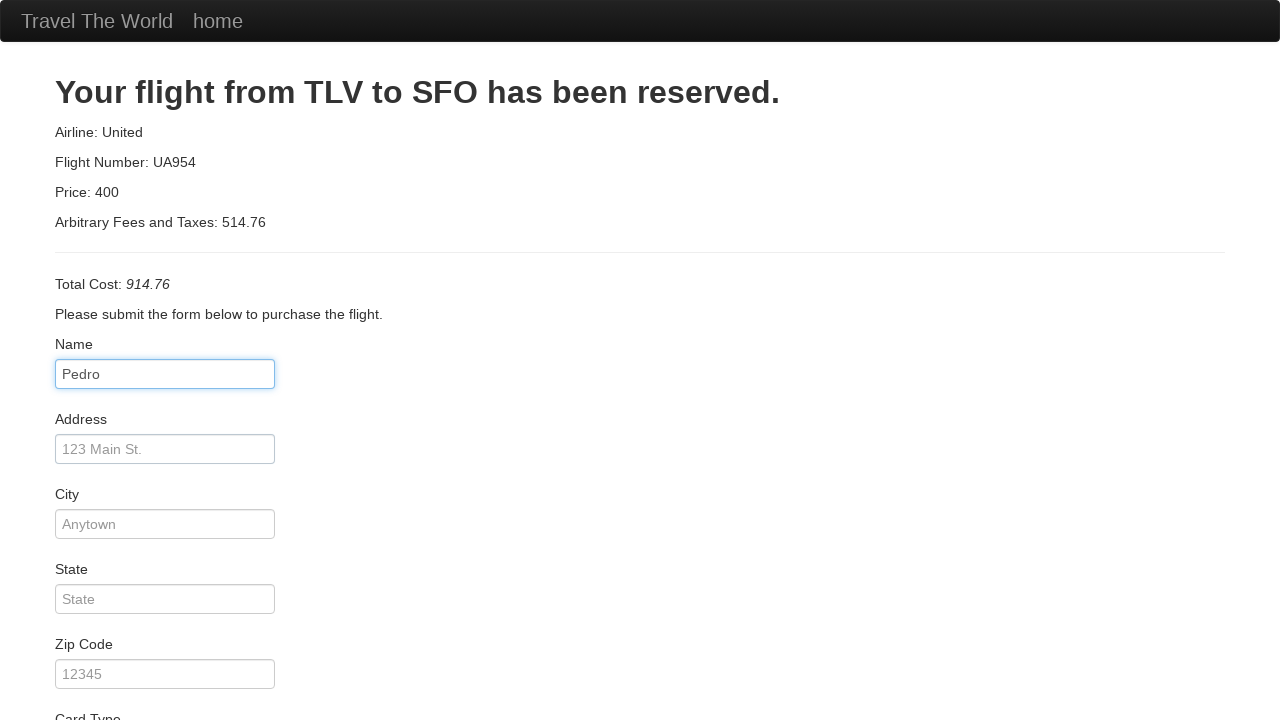

Entered address 'Guarda' on #address
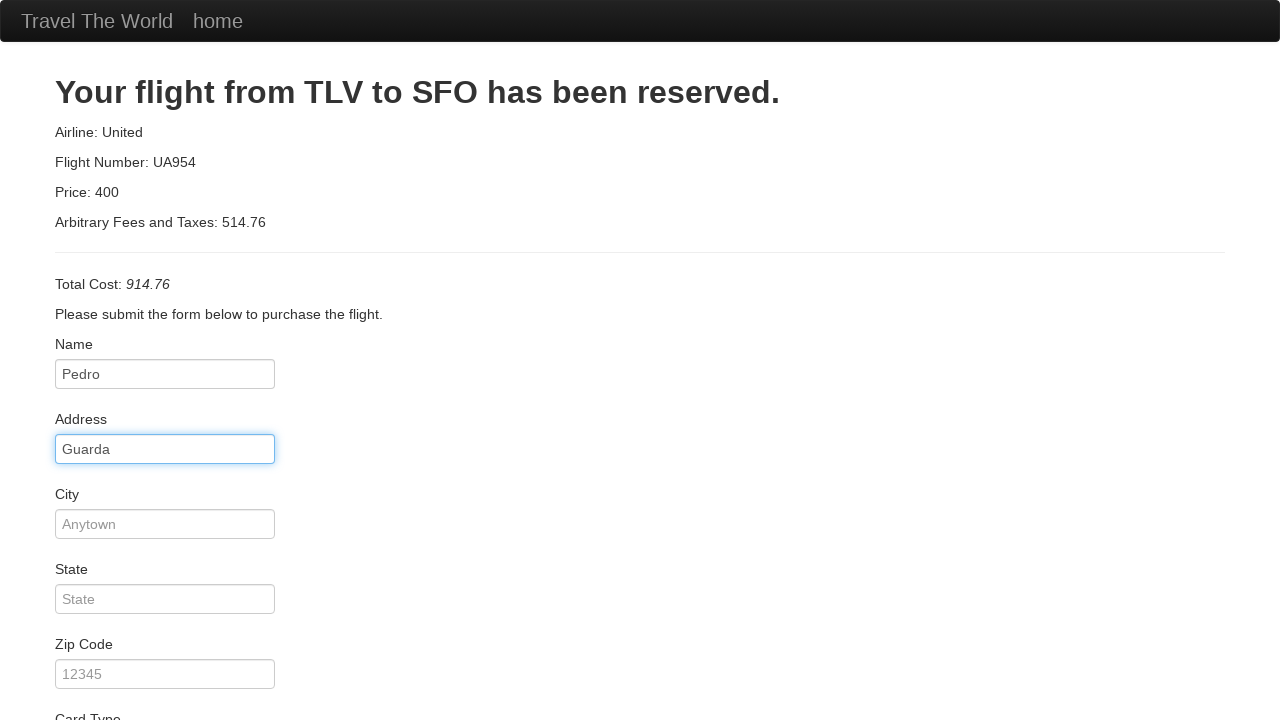

Clicked city field at (165, 524) on #city
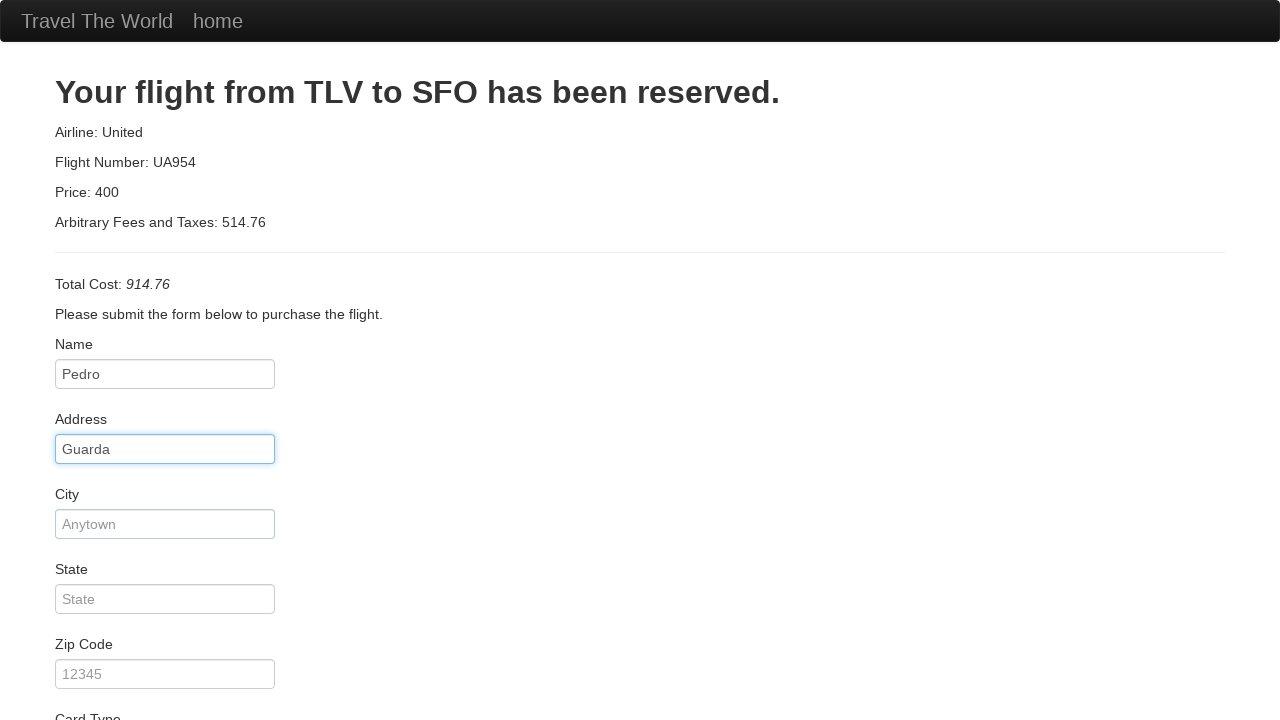

Entered city 'Guarda' on #city
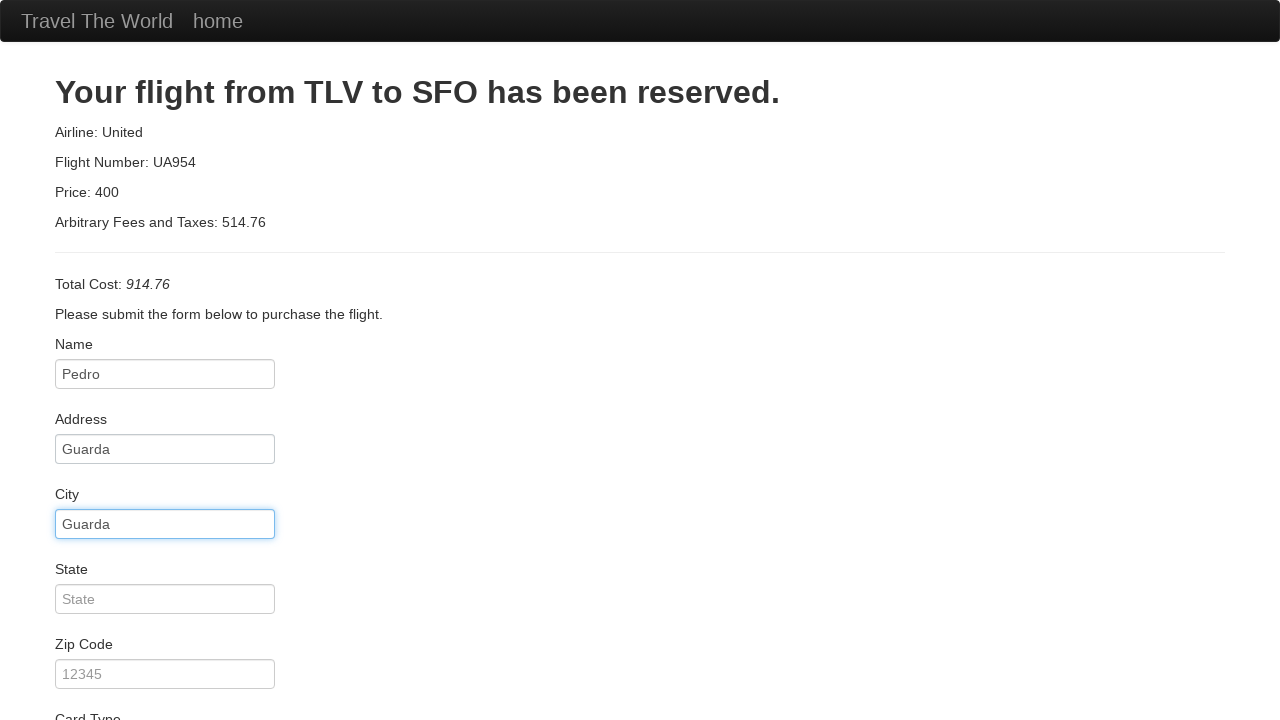

Clicked state field at (165, 599) on #state
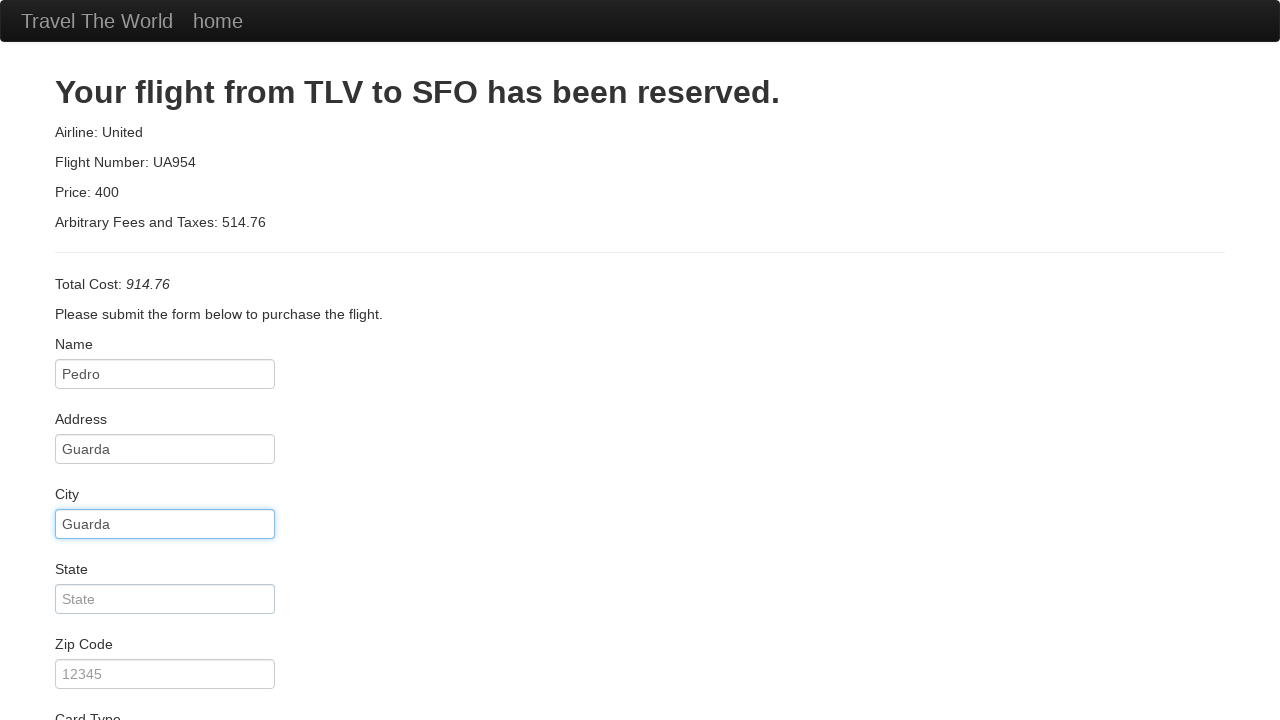

Entered state 'idk' on #state
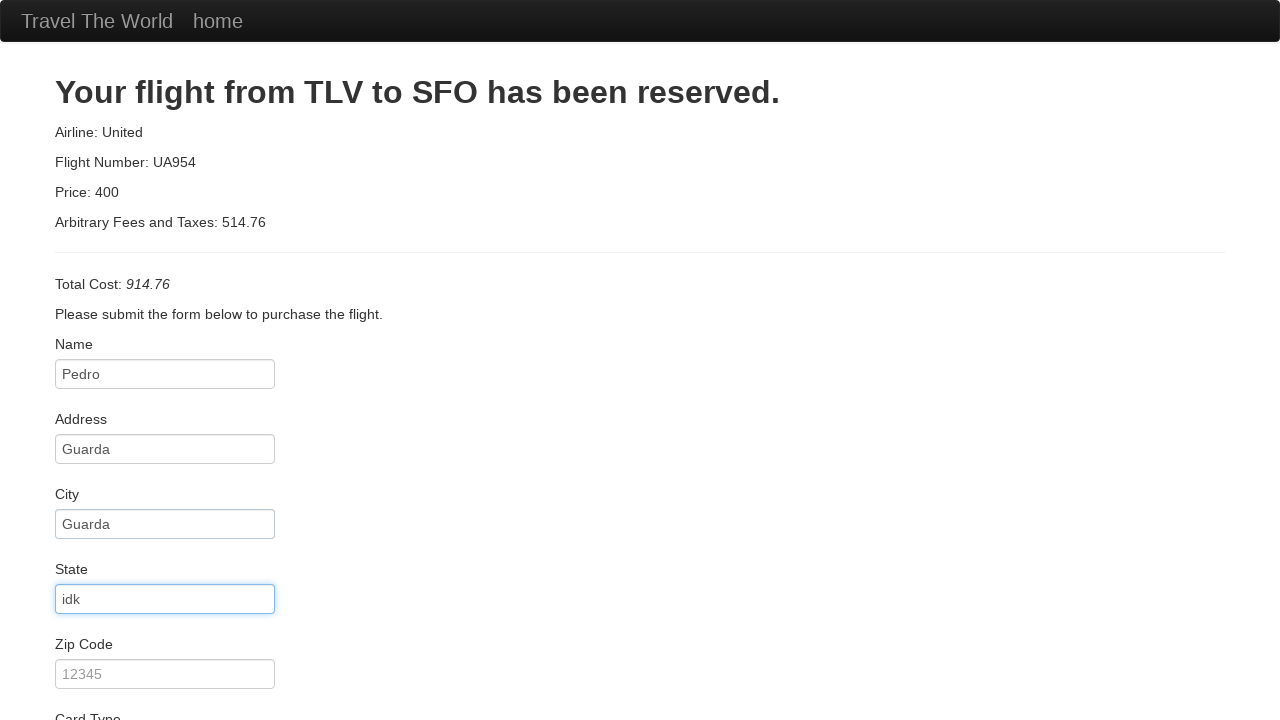

Clicked zip code field at (165, 674) on #zipCode
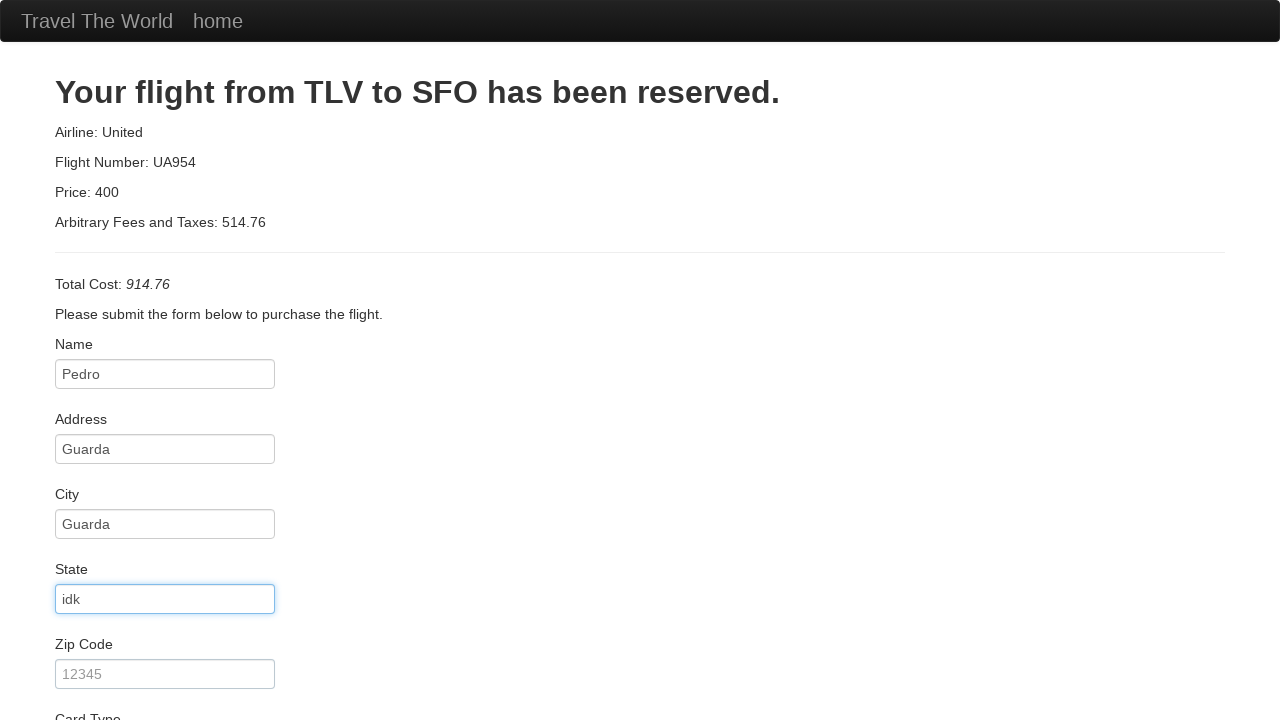

Entered zip code '6300-255' on #zipCode
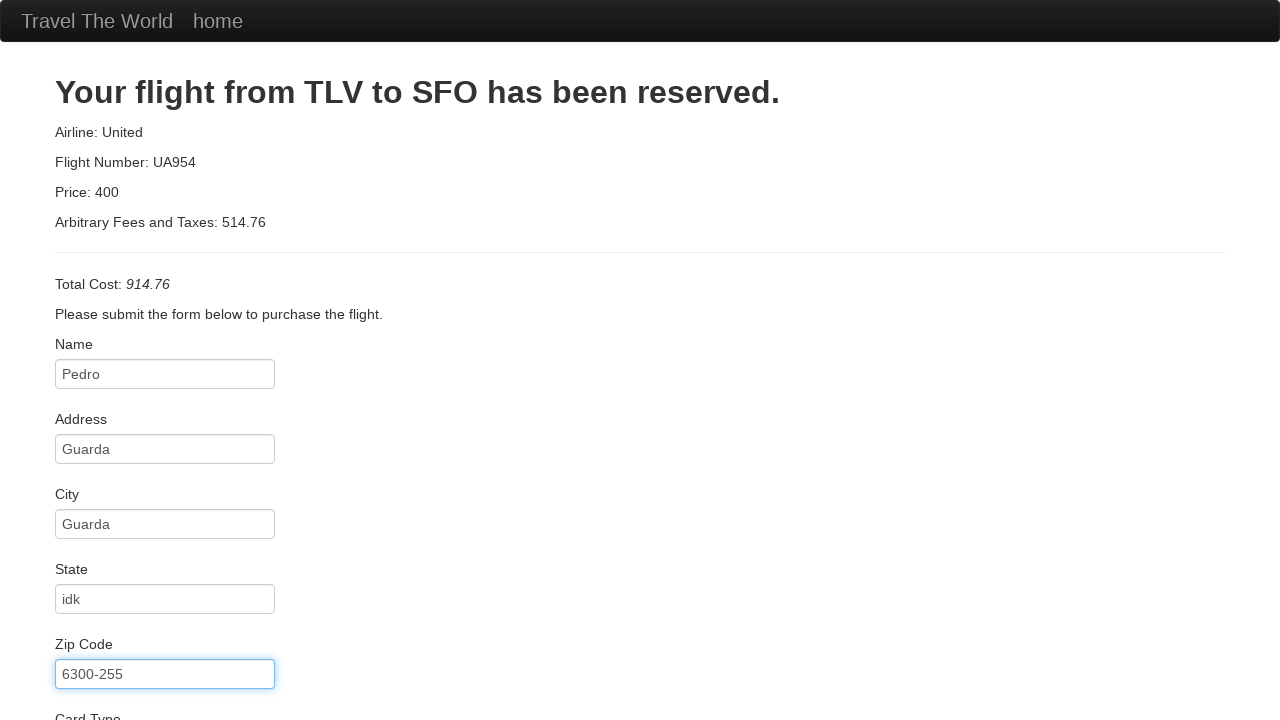

Clicked Purchase Flight button to complete booking at (118, 685) on .btn-primary
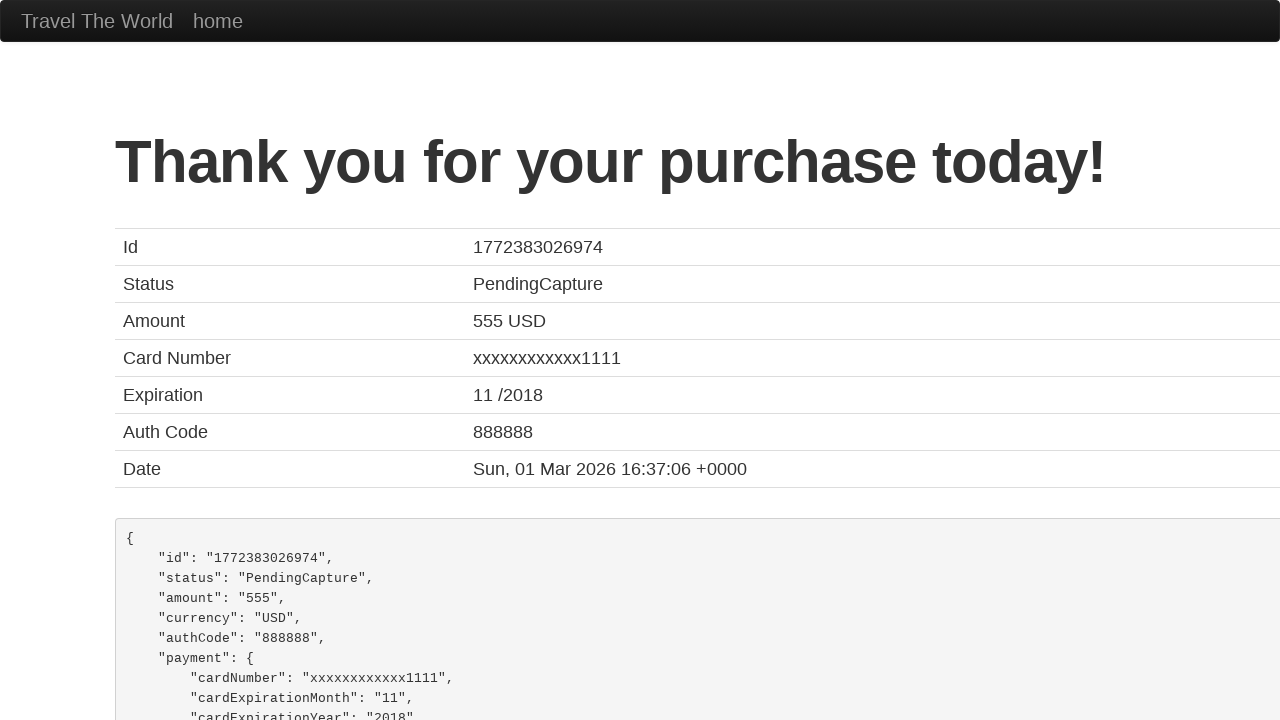

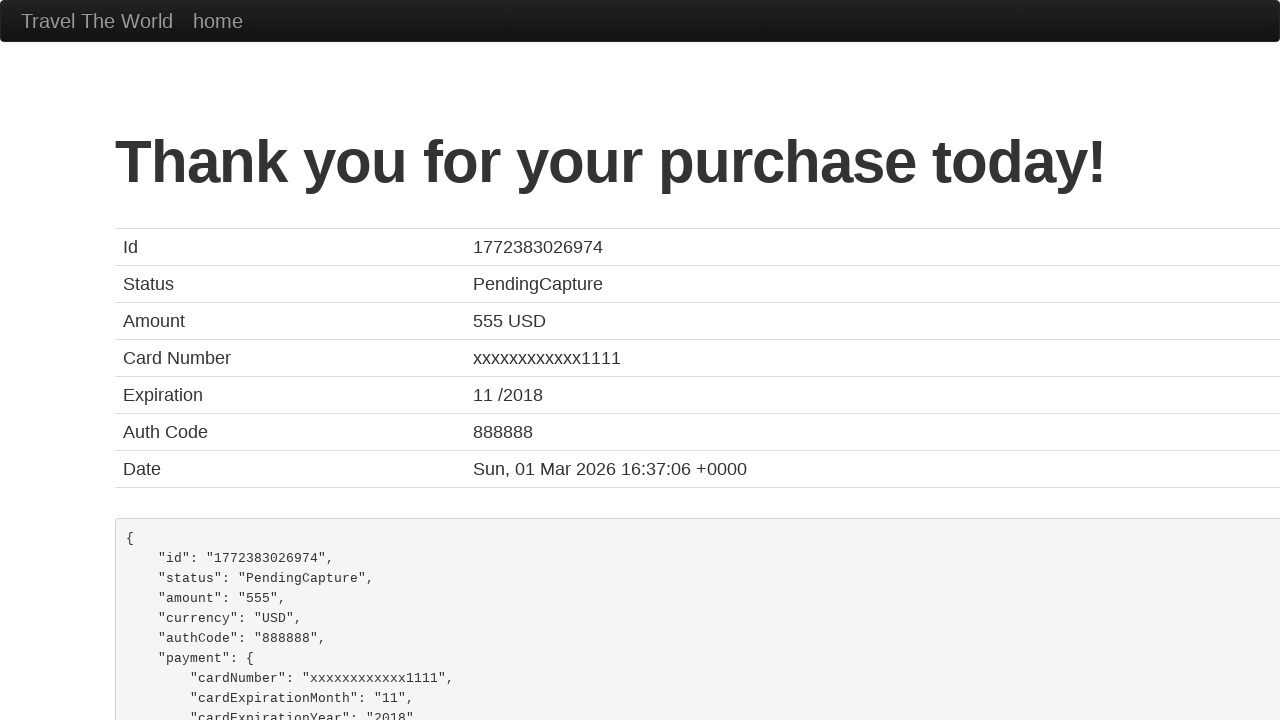